Tests delay functionality by clicking buttons that trigger delayed responses and verifying the text appears

Starting URL: https://qavbox.github.io/demo/

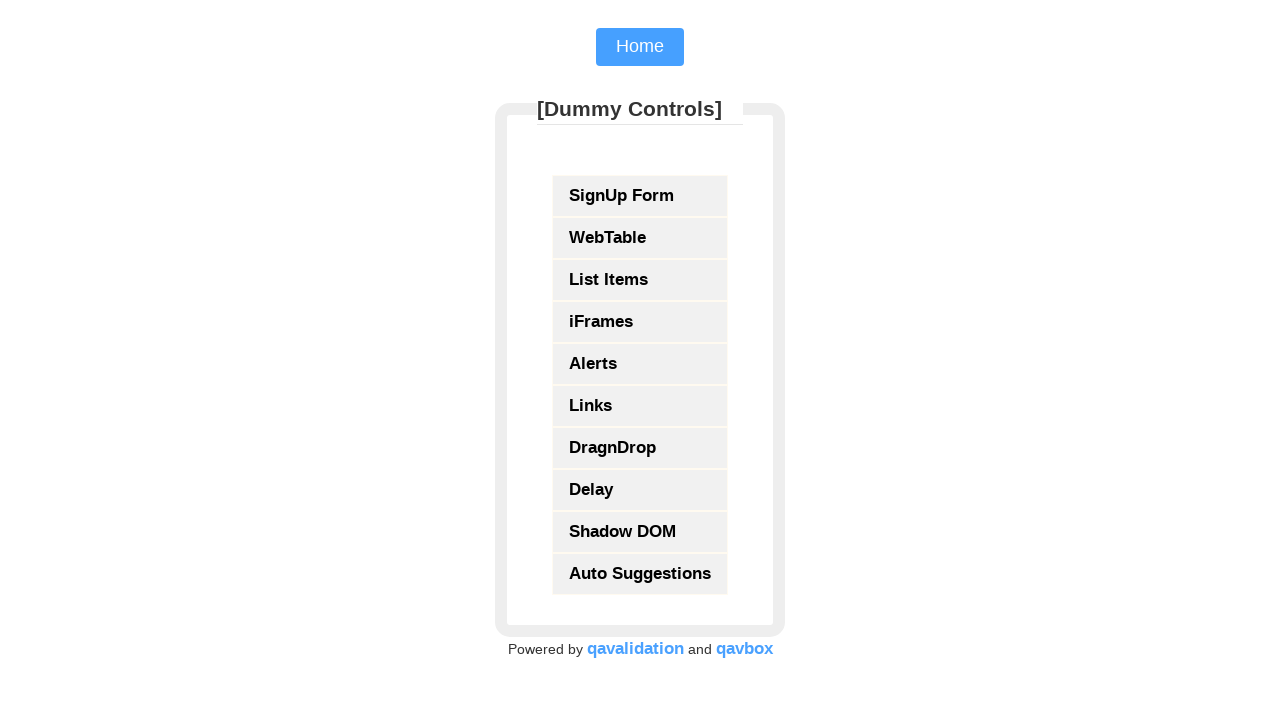

Clicked on Delay link to navigate to delay page at (640, 490) on xpath=//a[normalize-space()='Delay']
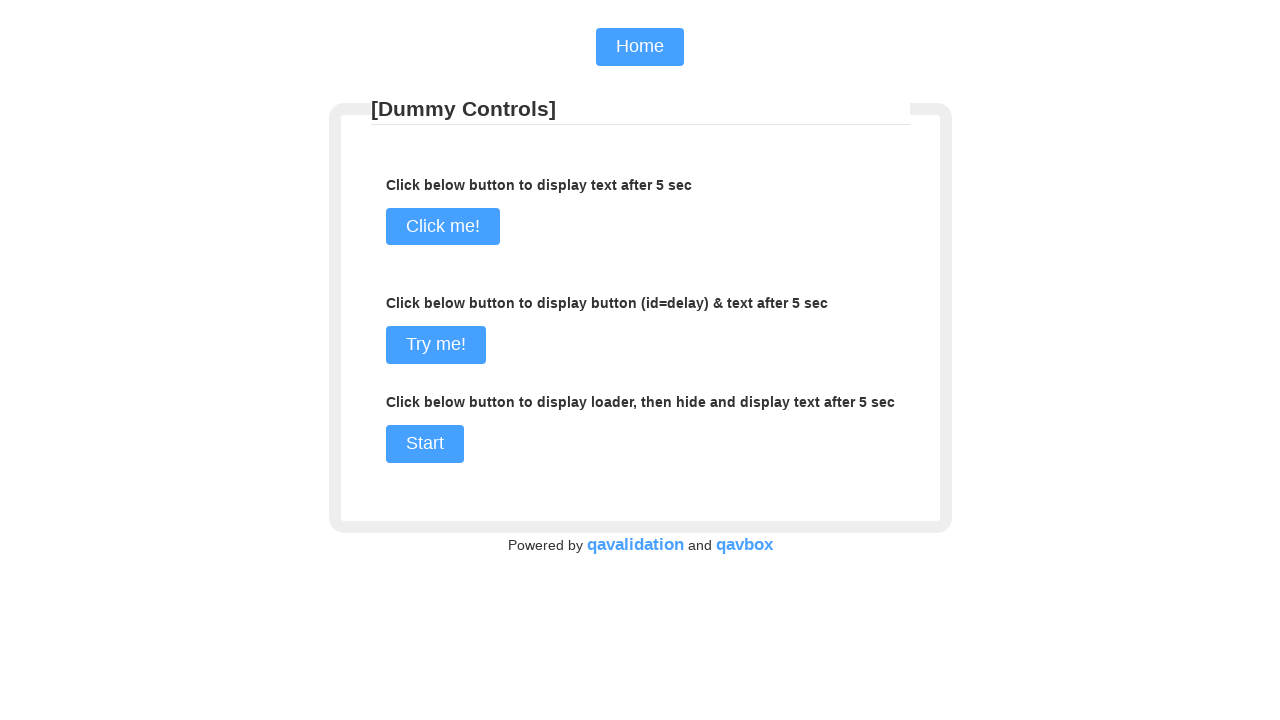

Clicked 'Try me!' button to trigger delayed response at (436, 345) on xpath=//input[@value='Try me!']
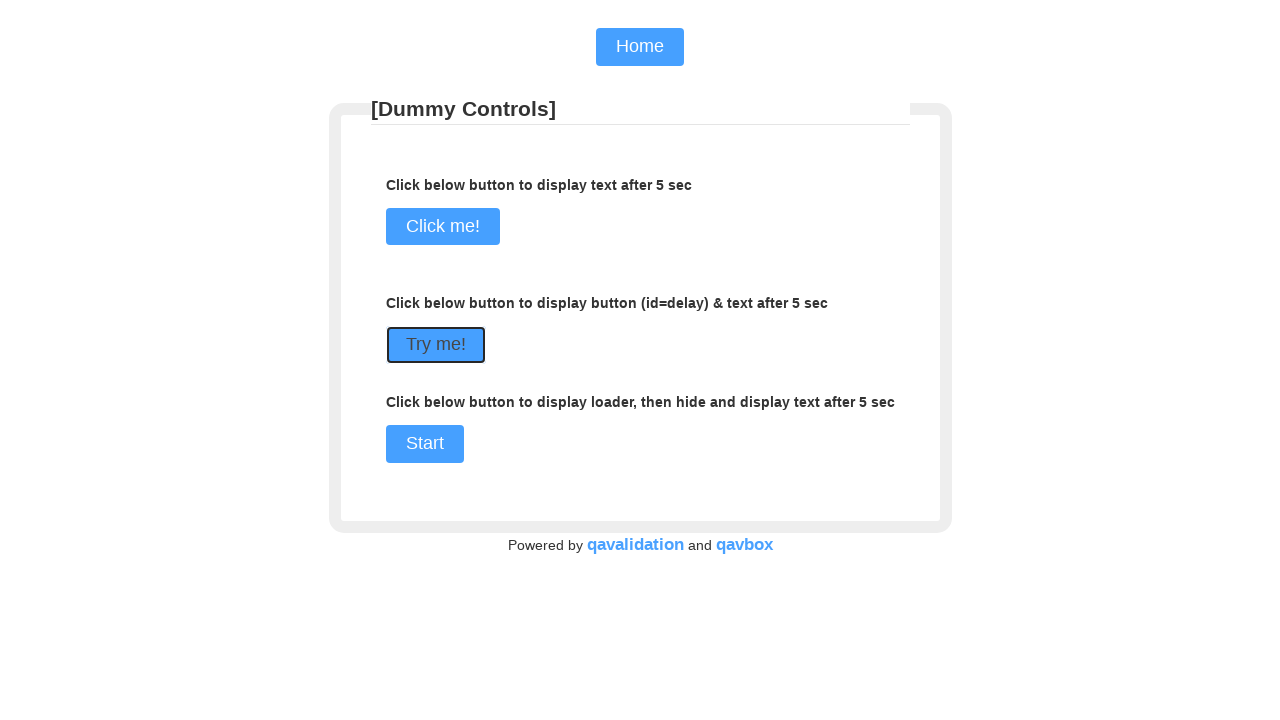

Located delayed text element
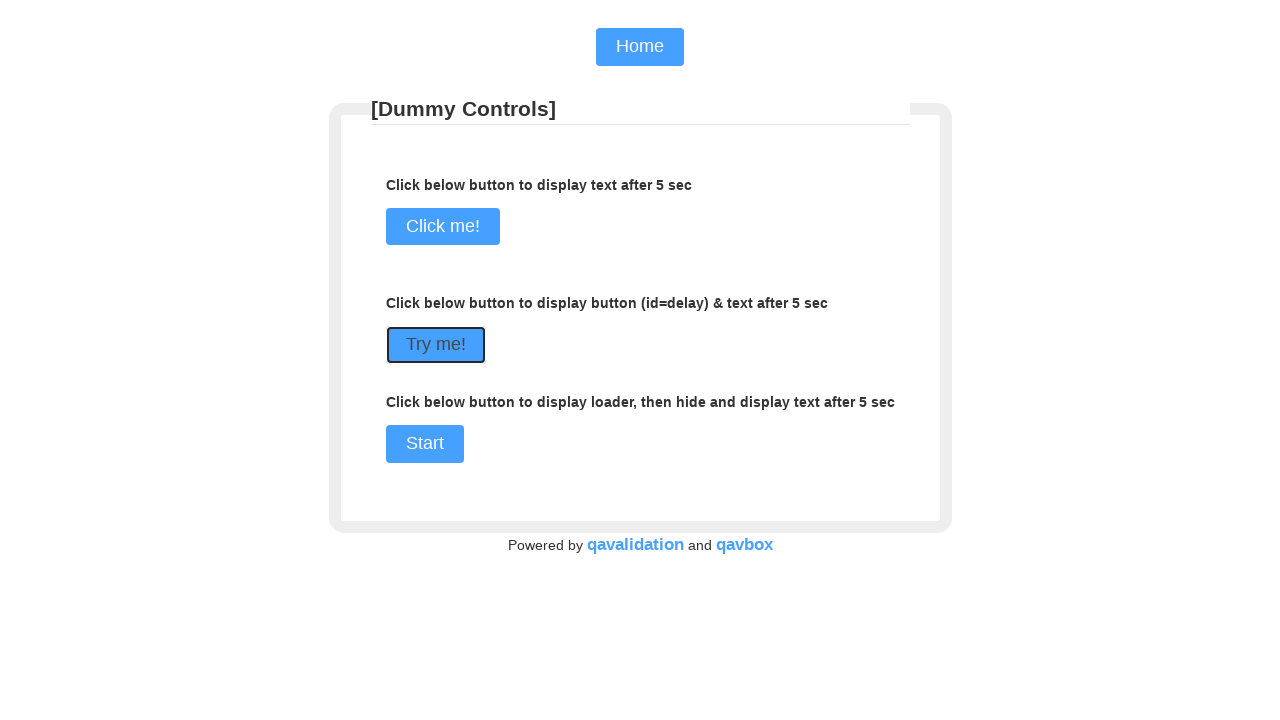

Waited for delayed text to appear
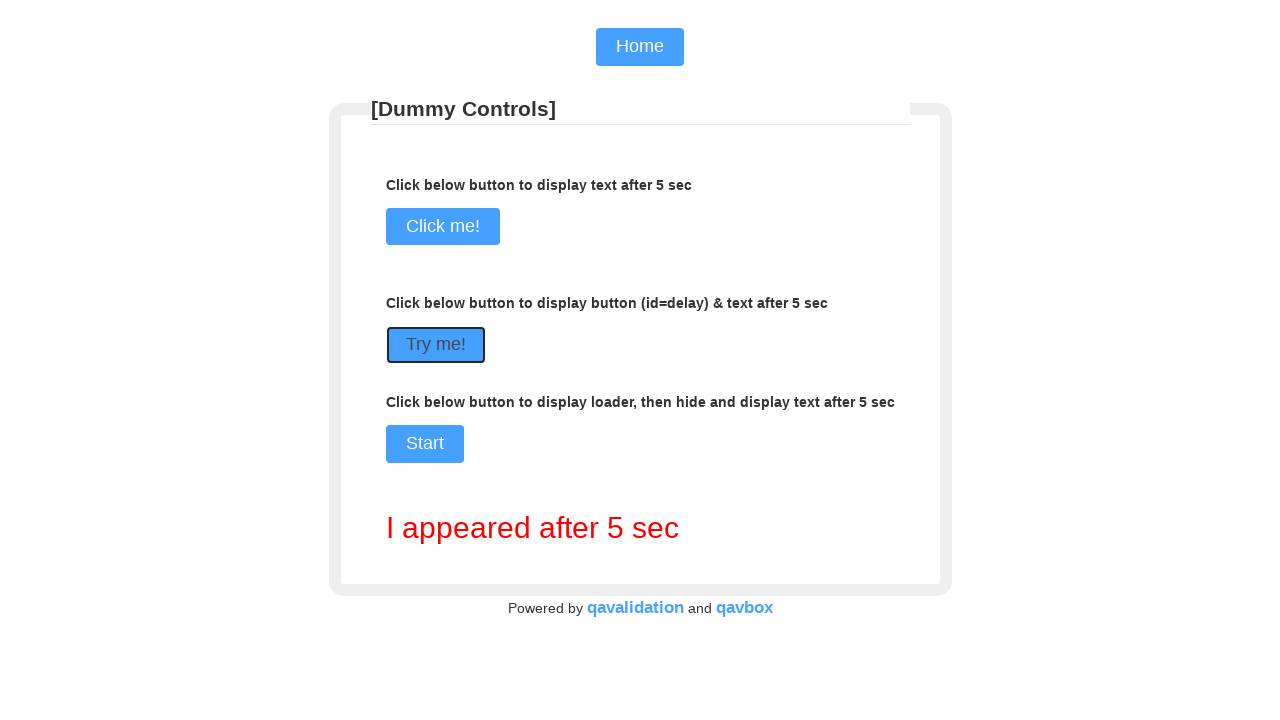

Retrieved and printed delayed text content
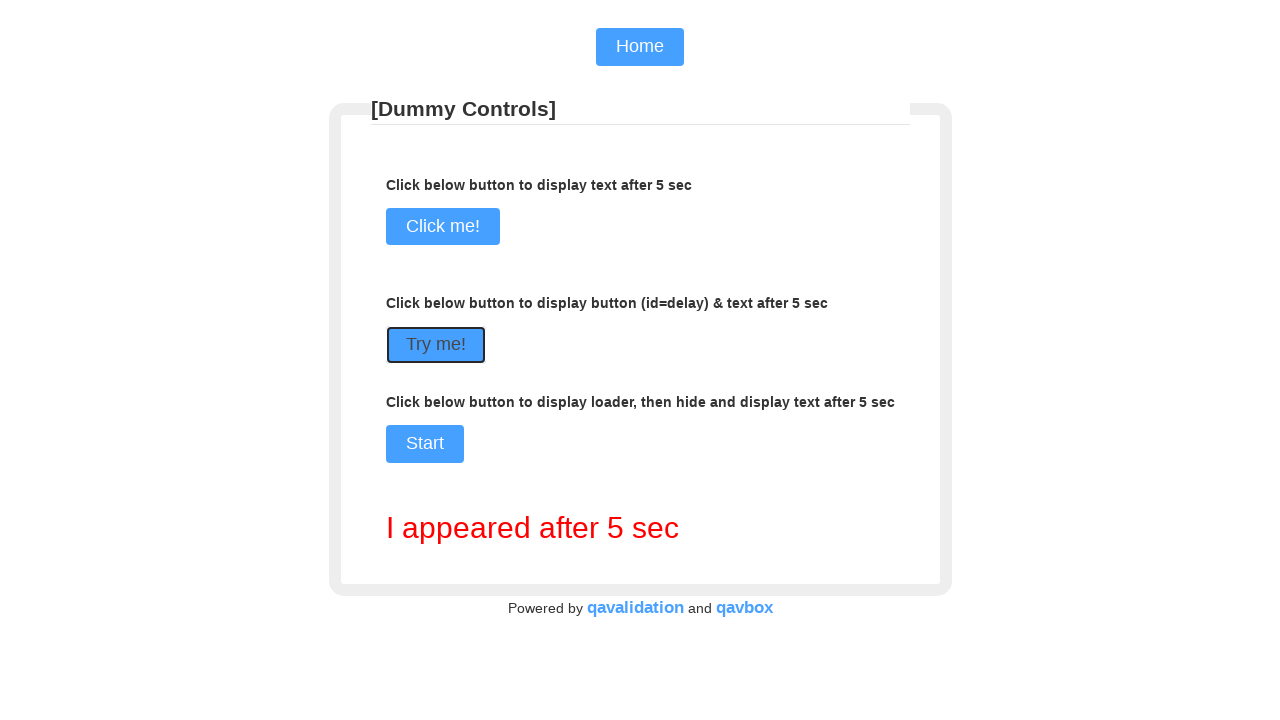

Clicked 'Start' button to trigger loader delay at (424, 444) on xpath=//input[@value='Start']
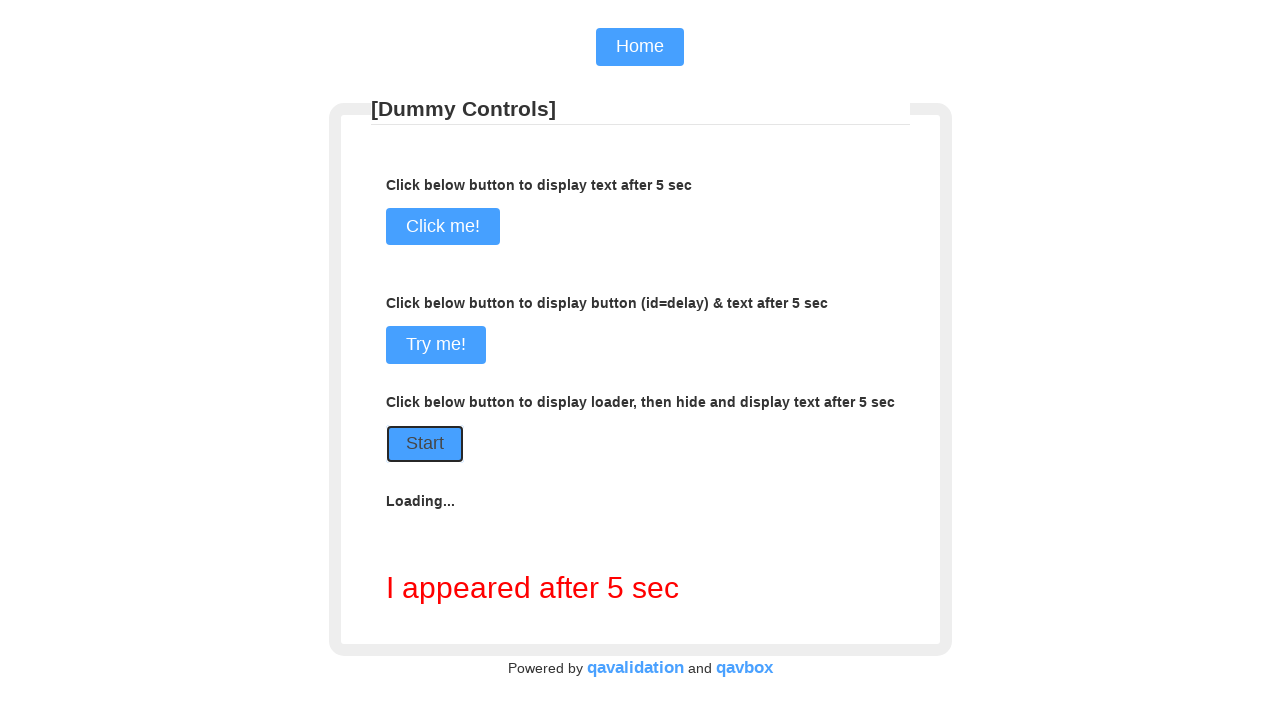

Located loader delayed text element
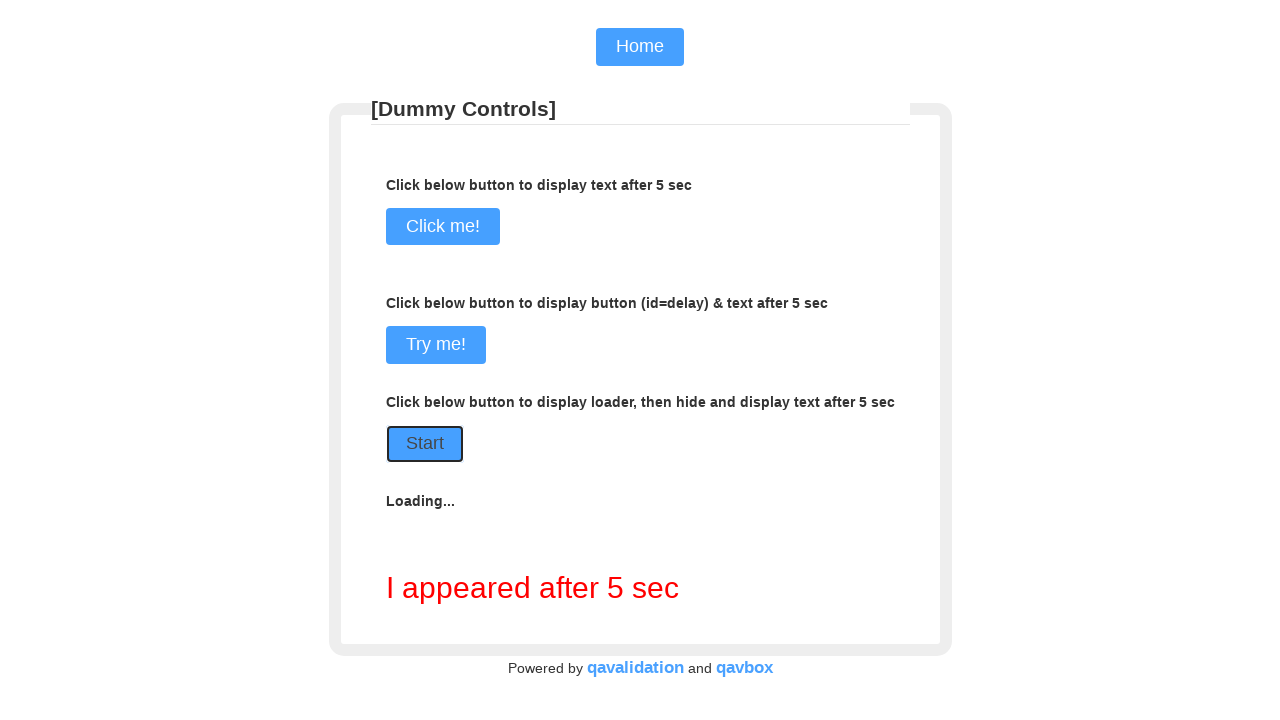

Waited for loader delayed text to appear
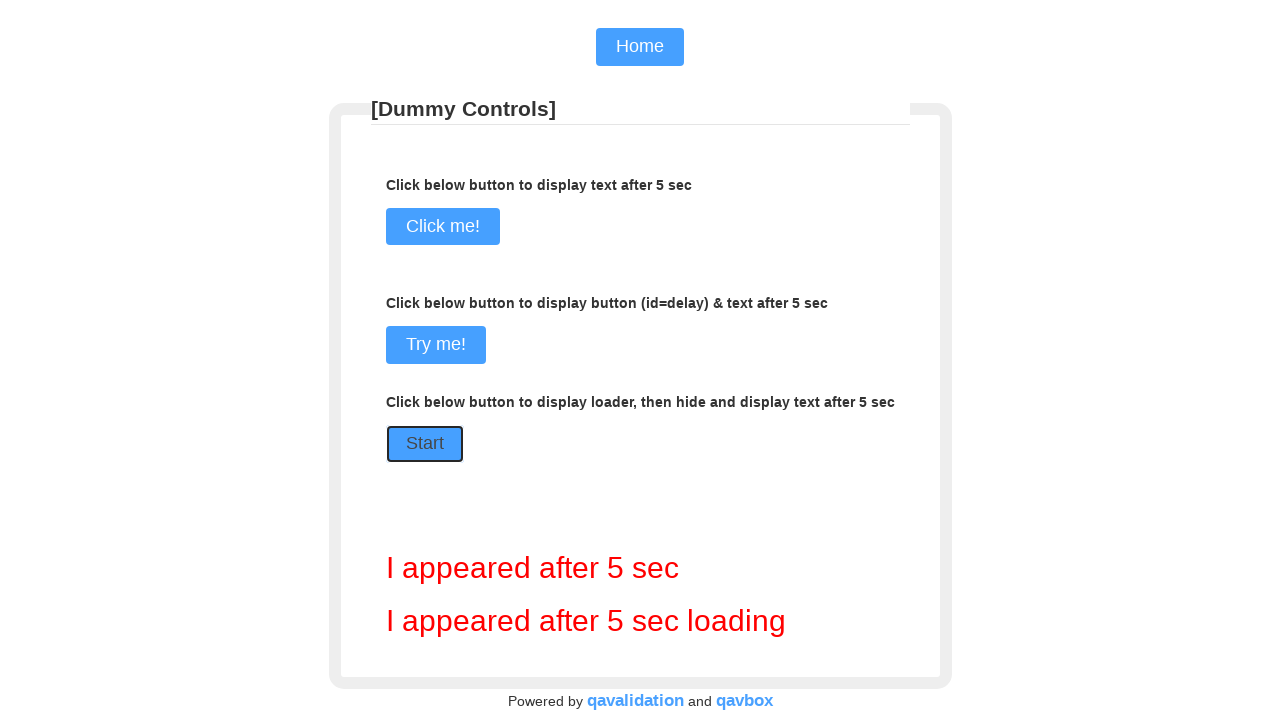

Retrieved and printed loader delayed text content
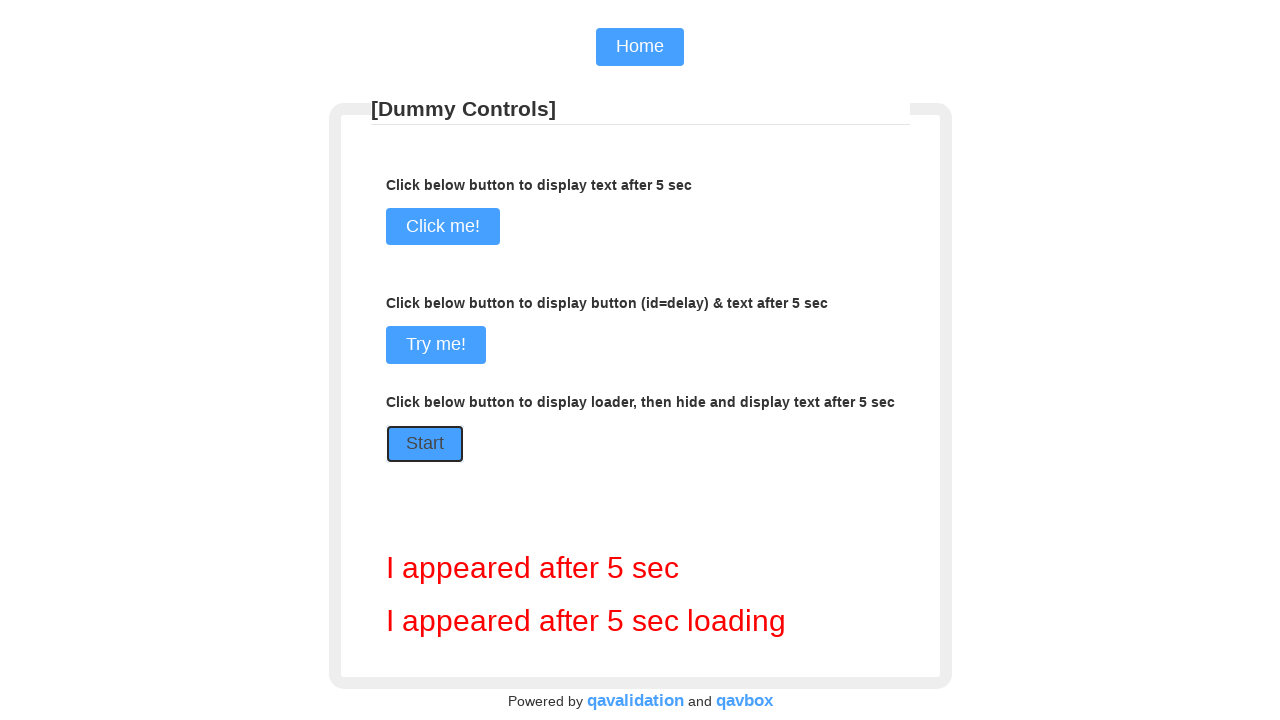

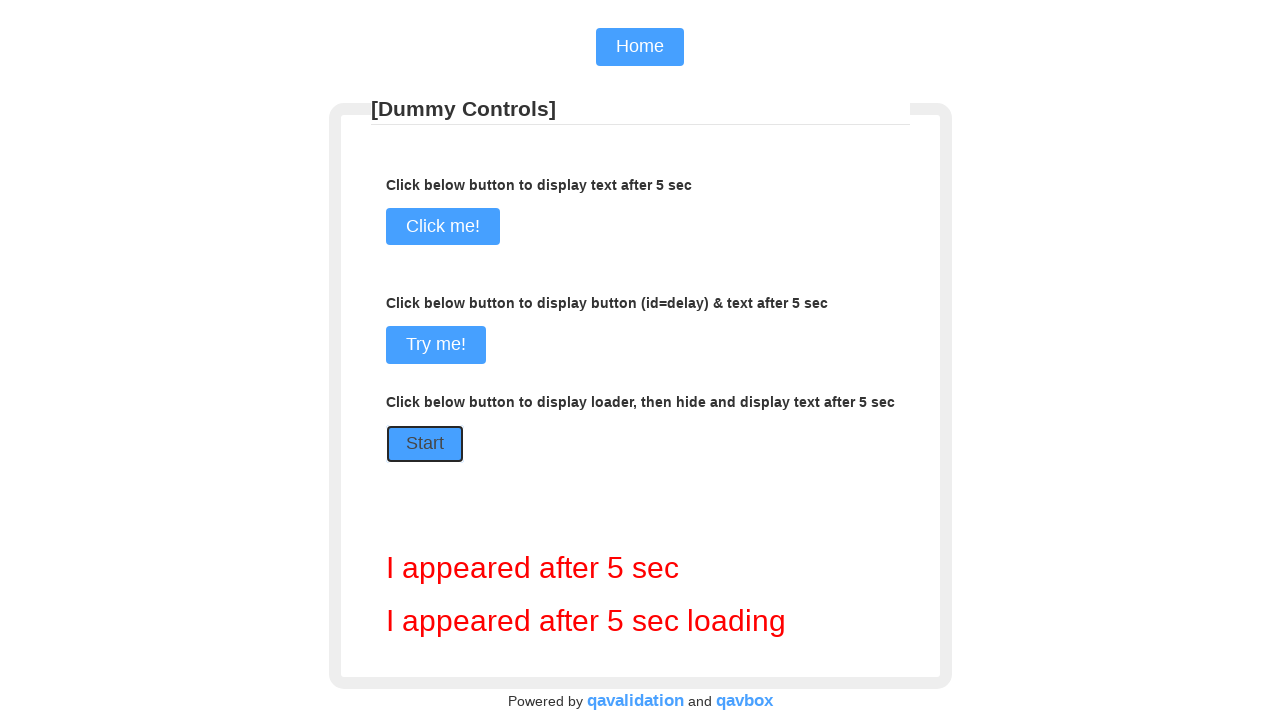